Tests a form that requires reading a hidden attribute value, calculating a mathematical result, filling an answer field, checking checkboxes, and submitting the form

Starting URL: http://suninjuly.github.io/get_attribute.html

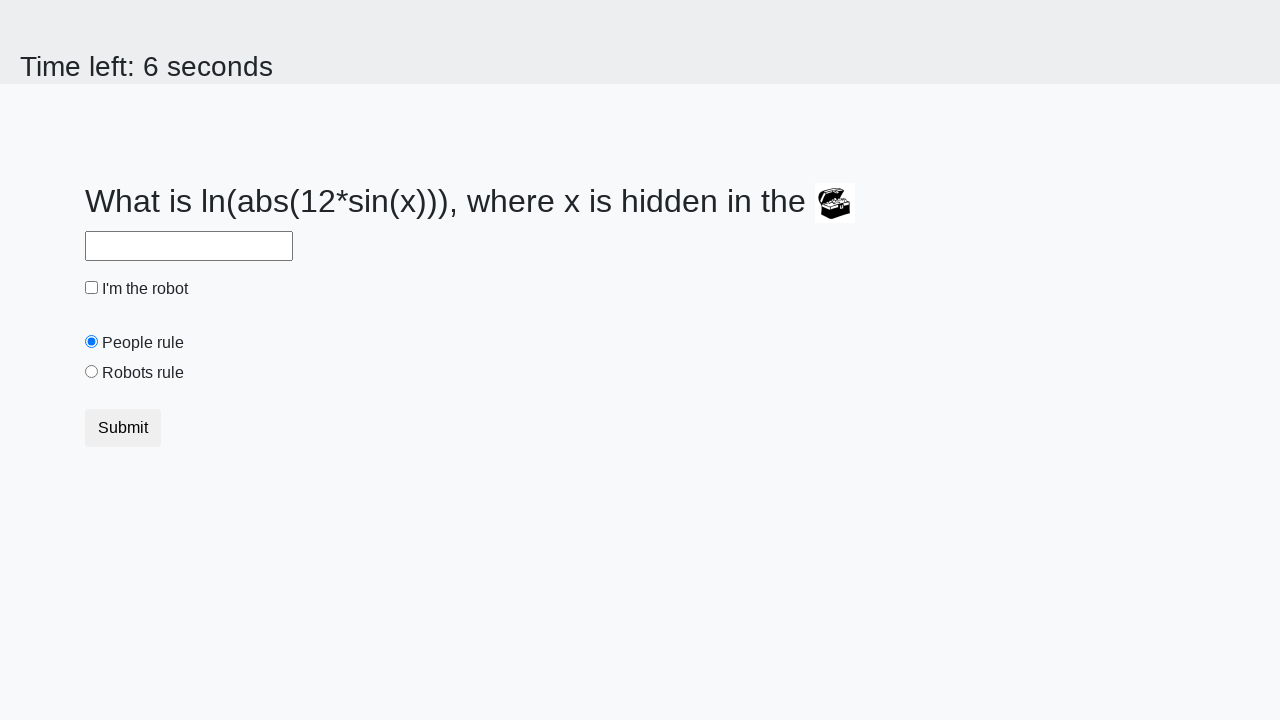

Located treasure element on the page
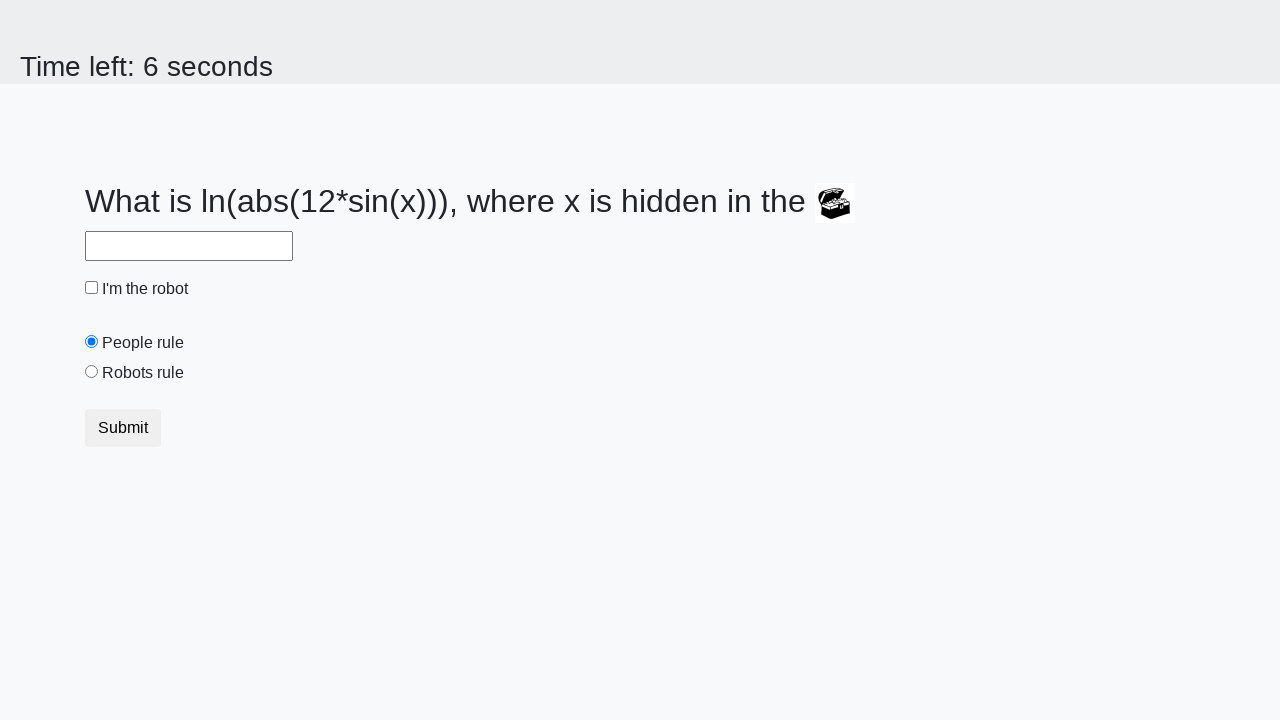

Retrieved hidden attribute 'valuex' with value: 372
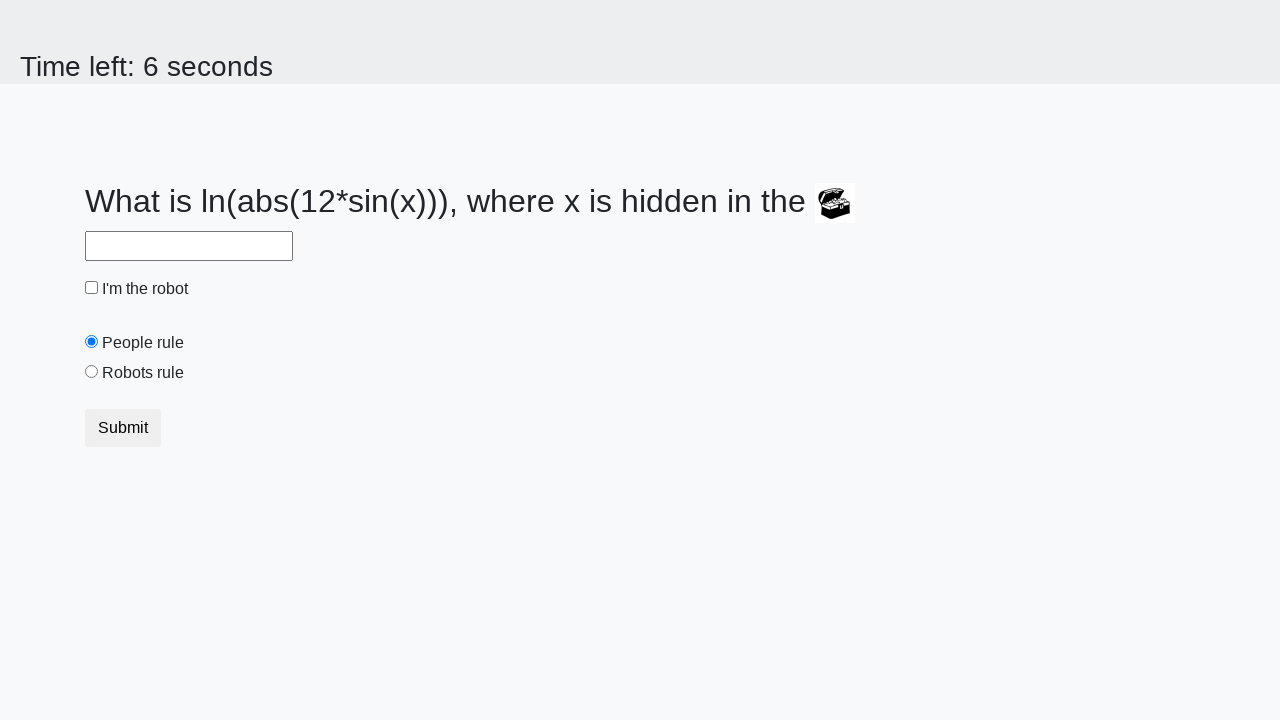

Calculated mathematical result: 2.4455479446204533
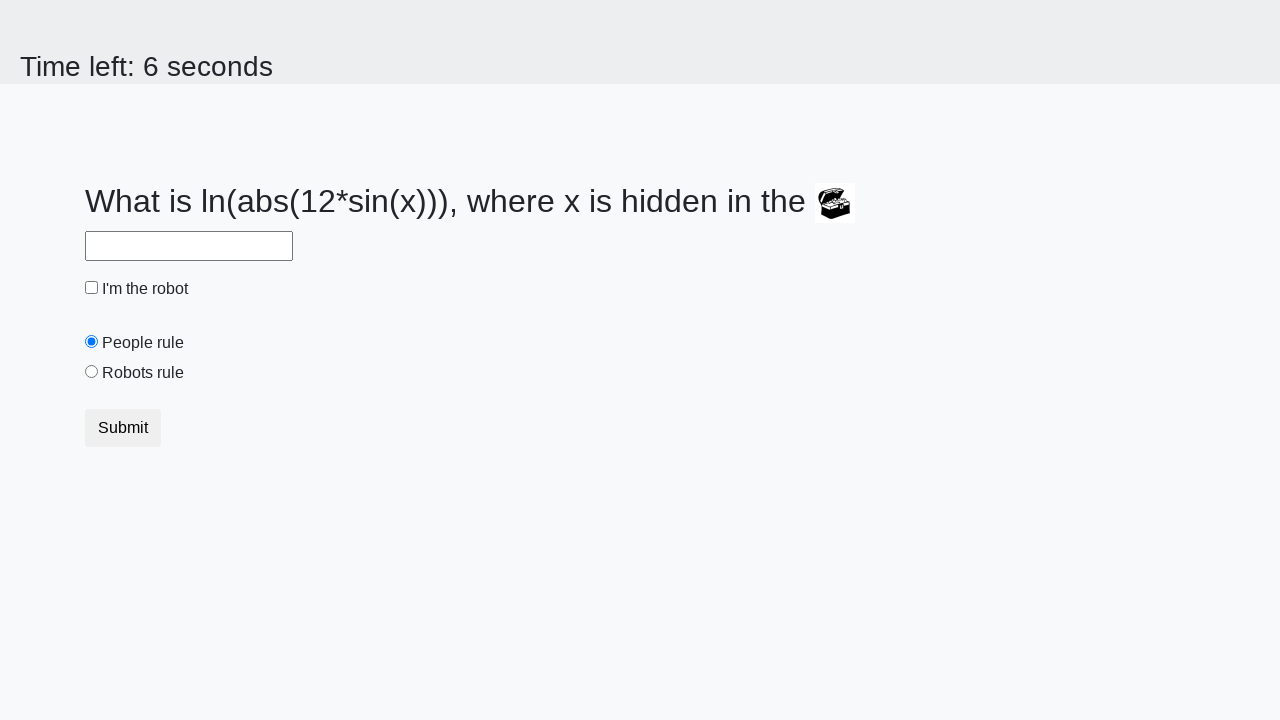

Filled answer field with calculated value: 2.4455479446204533 on #answer
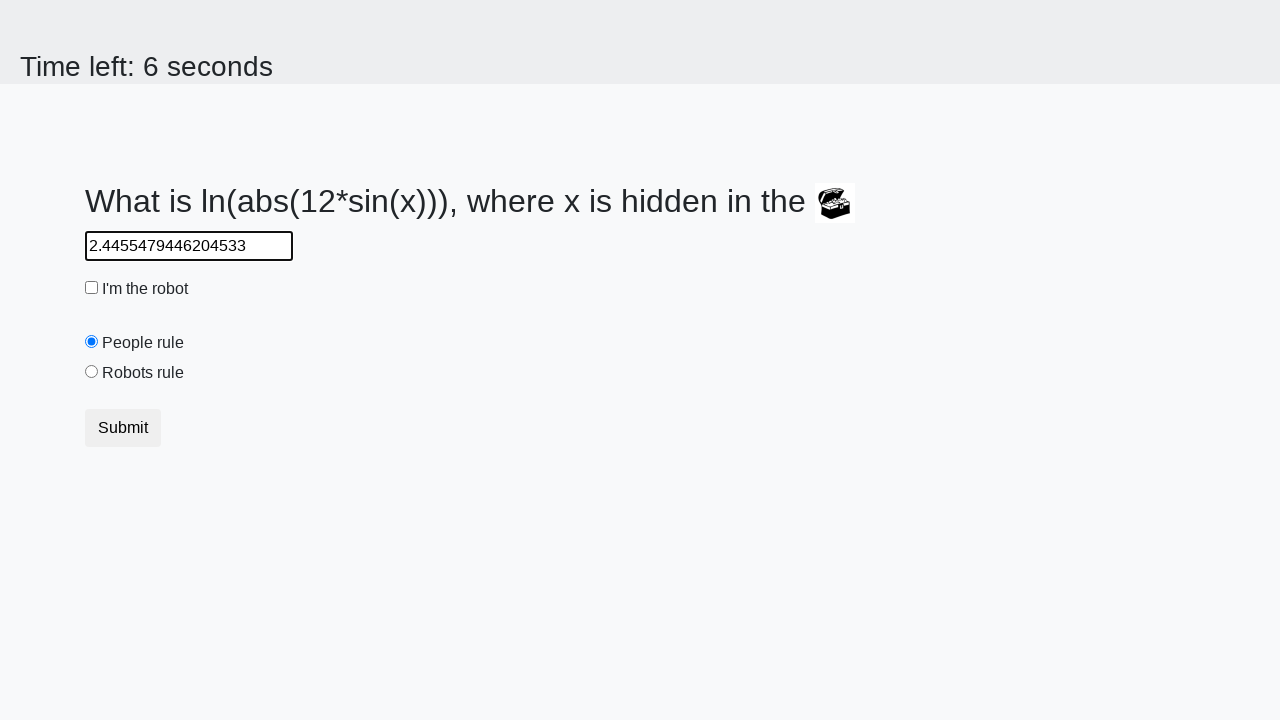

Checked 'robots rule' checkbox at (92, 372) on #robotsRule
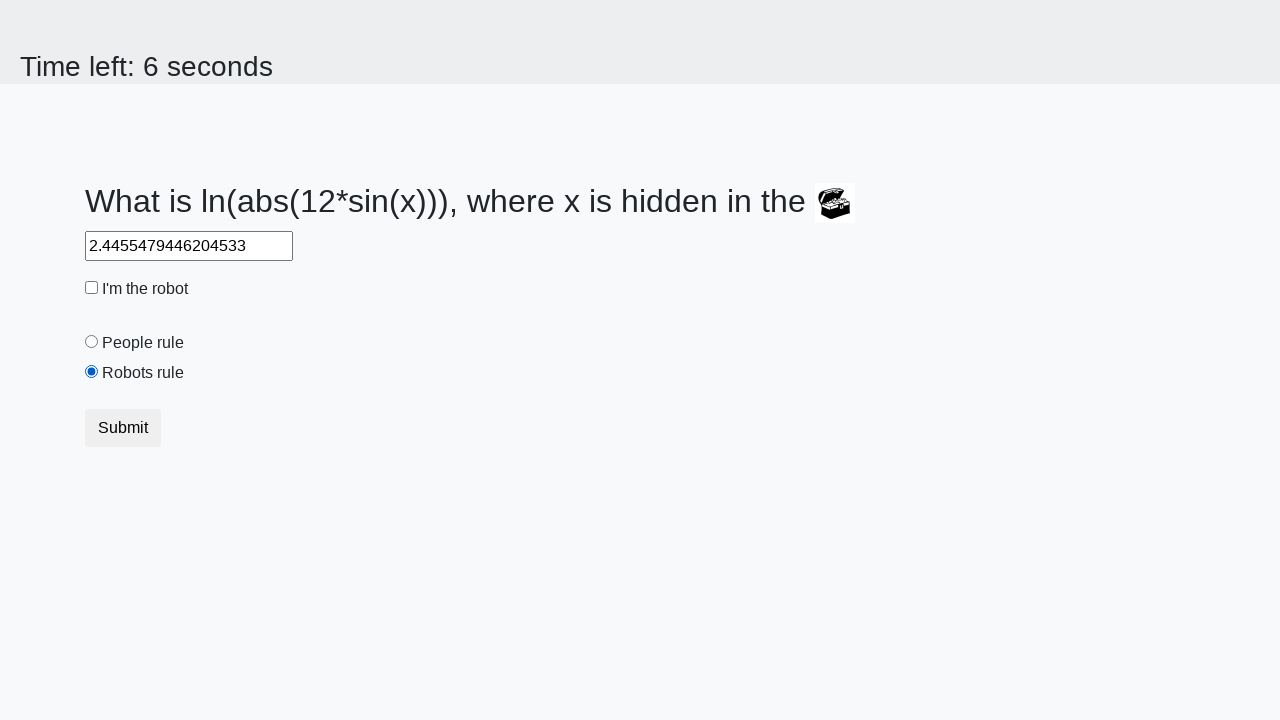

Checked 'robot' checkbox at (92, 288) on #robotCheckbox
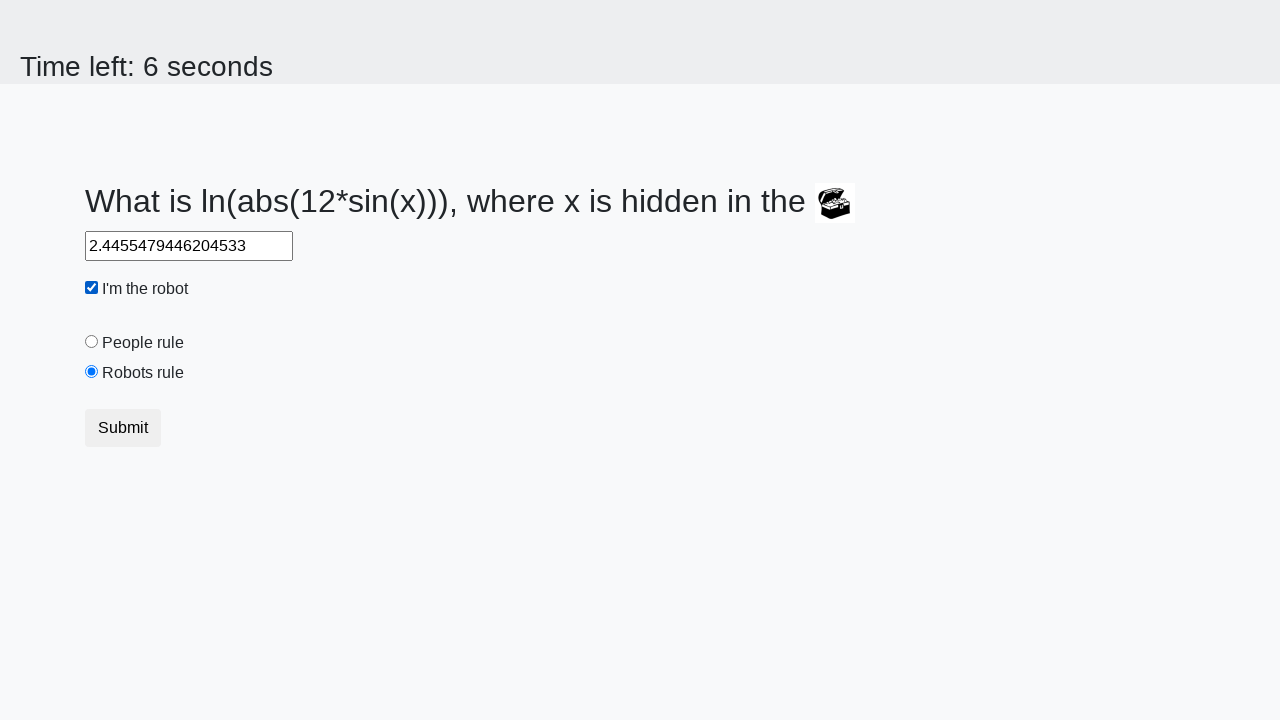

Clicked submit button to complete the form at (123, 428) on button
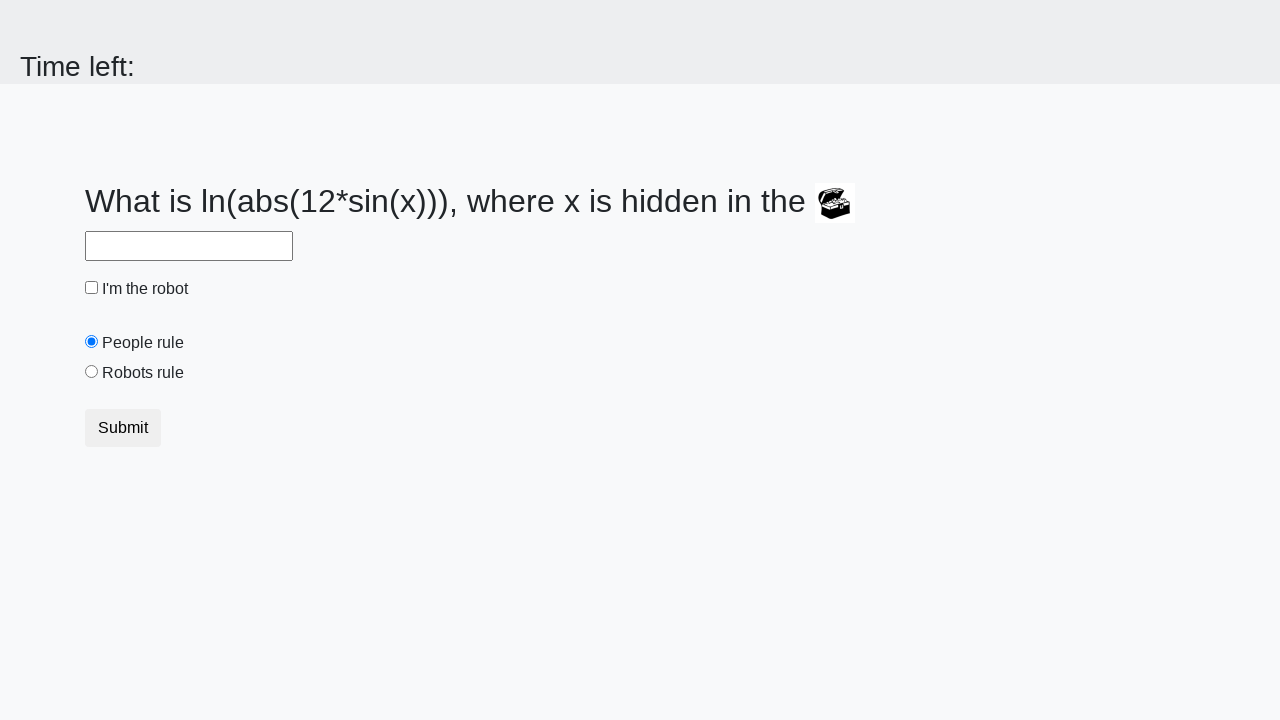

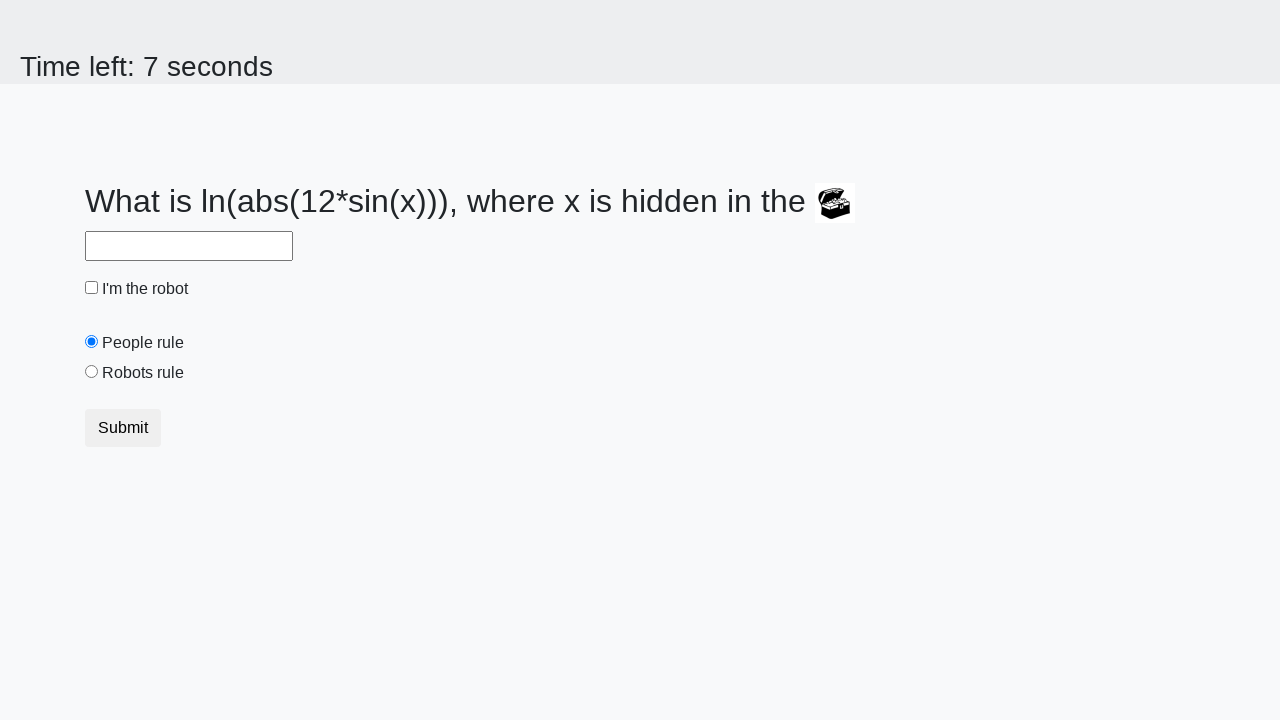